Tests clicking the Make Appointment button and verifies navigation to the login page.

Starting URL: https://katalon-demo-cura.herokuapp.com/

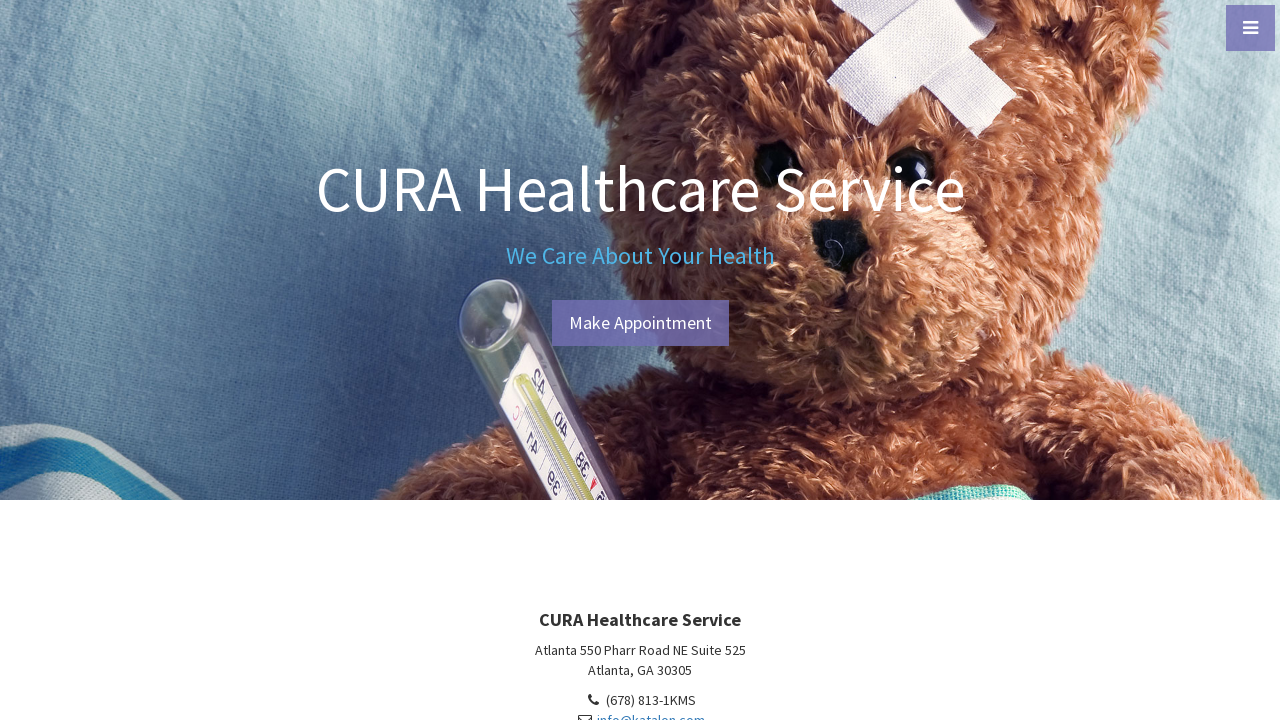

Clicked the Make Appointment button at (640, 323) on #btn-make-appointment
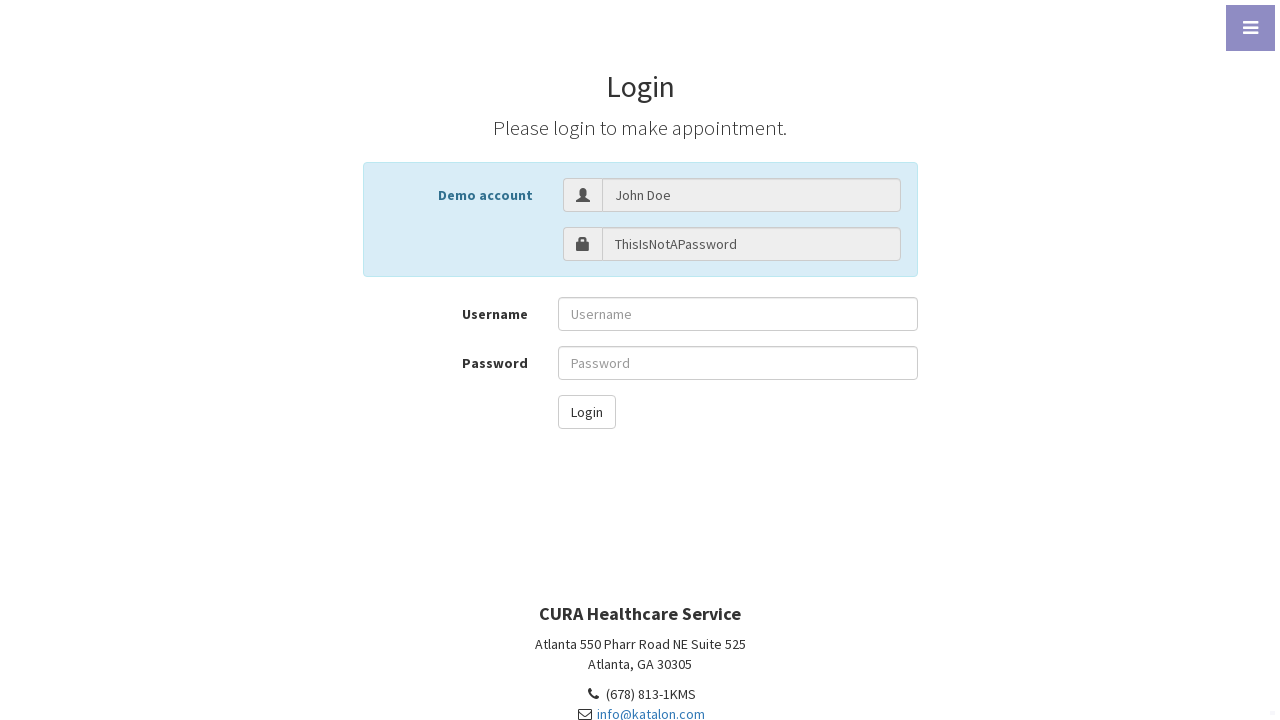

Waited for navigation to login page
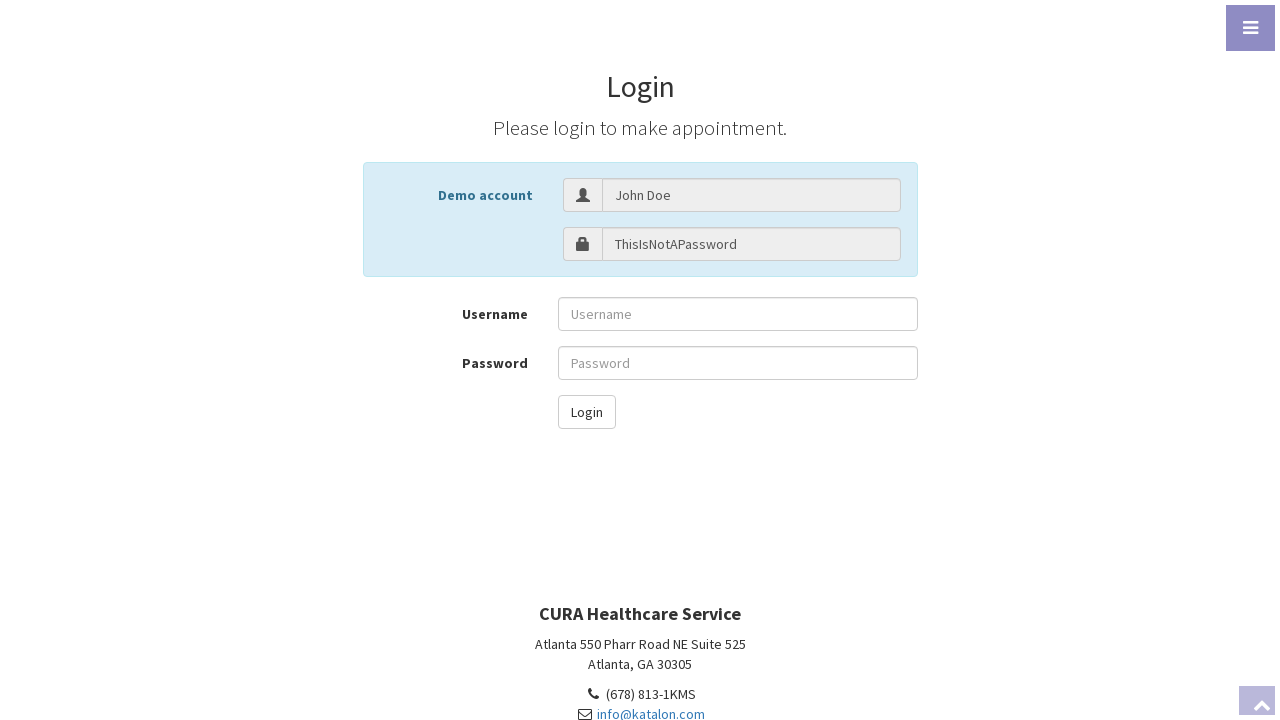

Verified that page URL is the login page
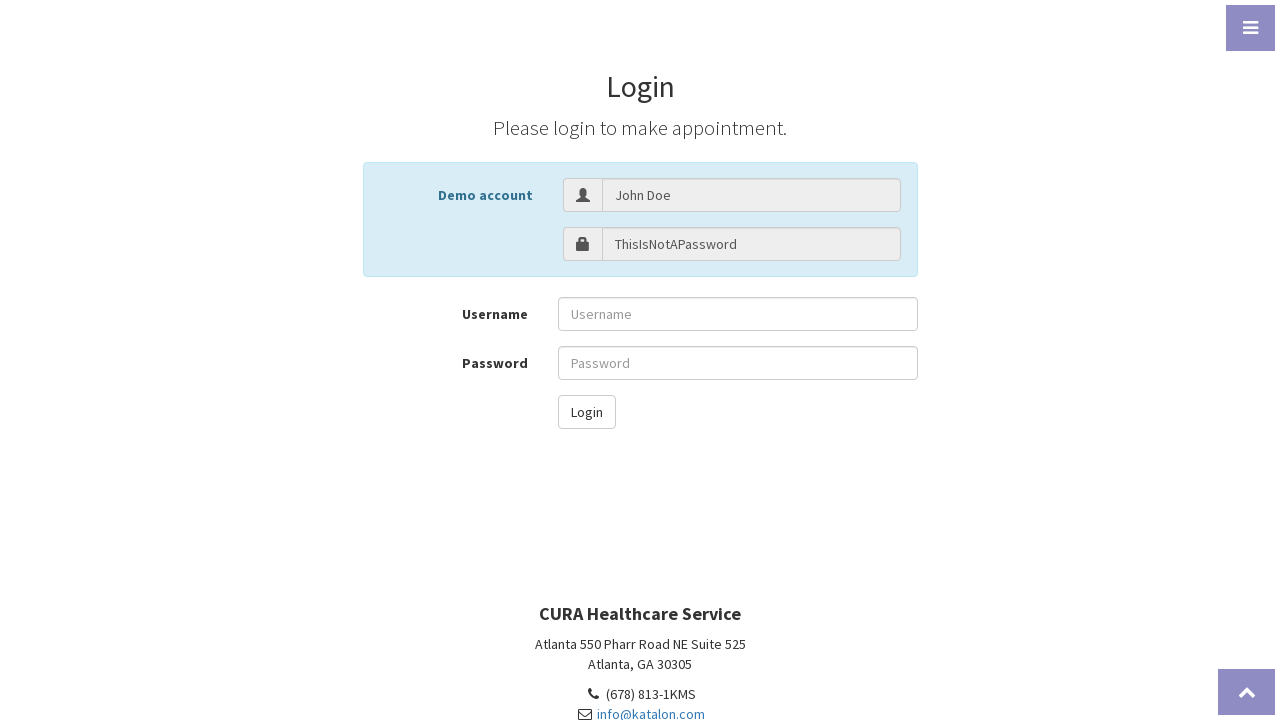

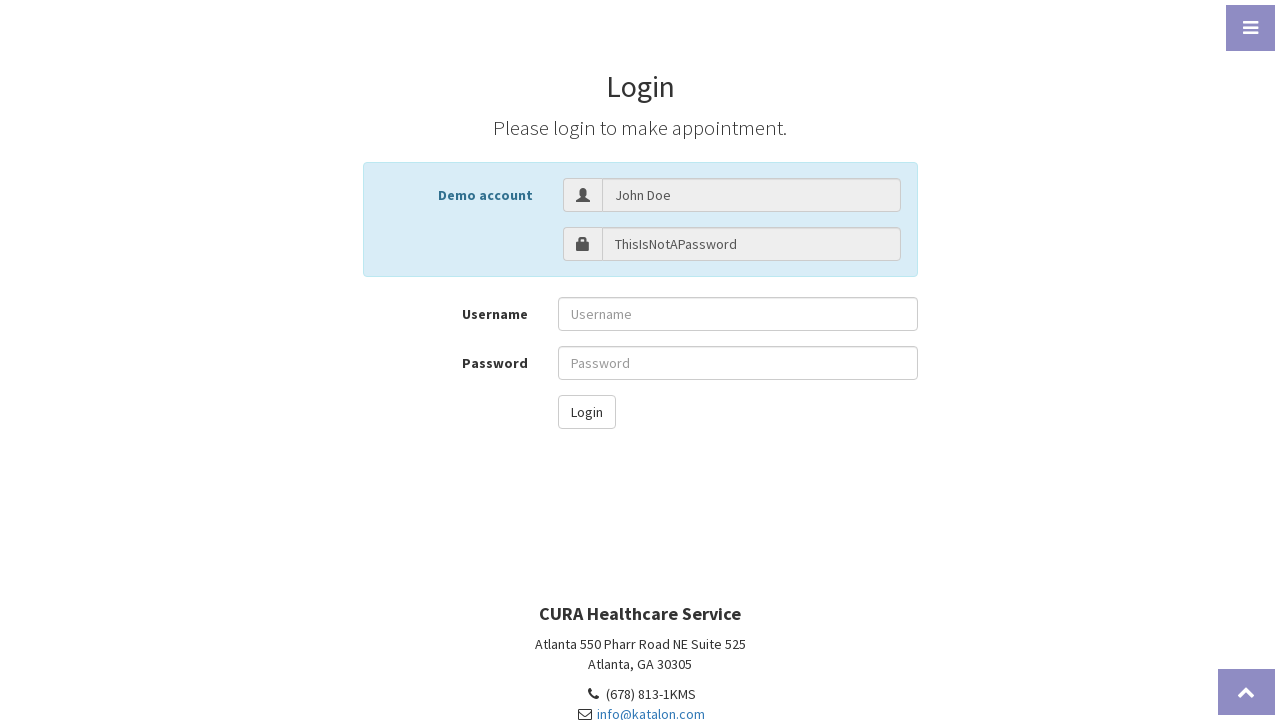